Fills out a Google Form for CPE (Continuing Professional Education) tracking by entering provider name, course title, number of hours, and comments, then submits the form

Starting URL: https://forms.gle/xrcrwKP7k9jEq3os7

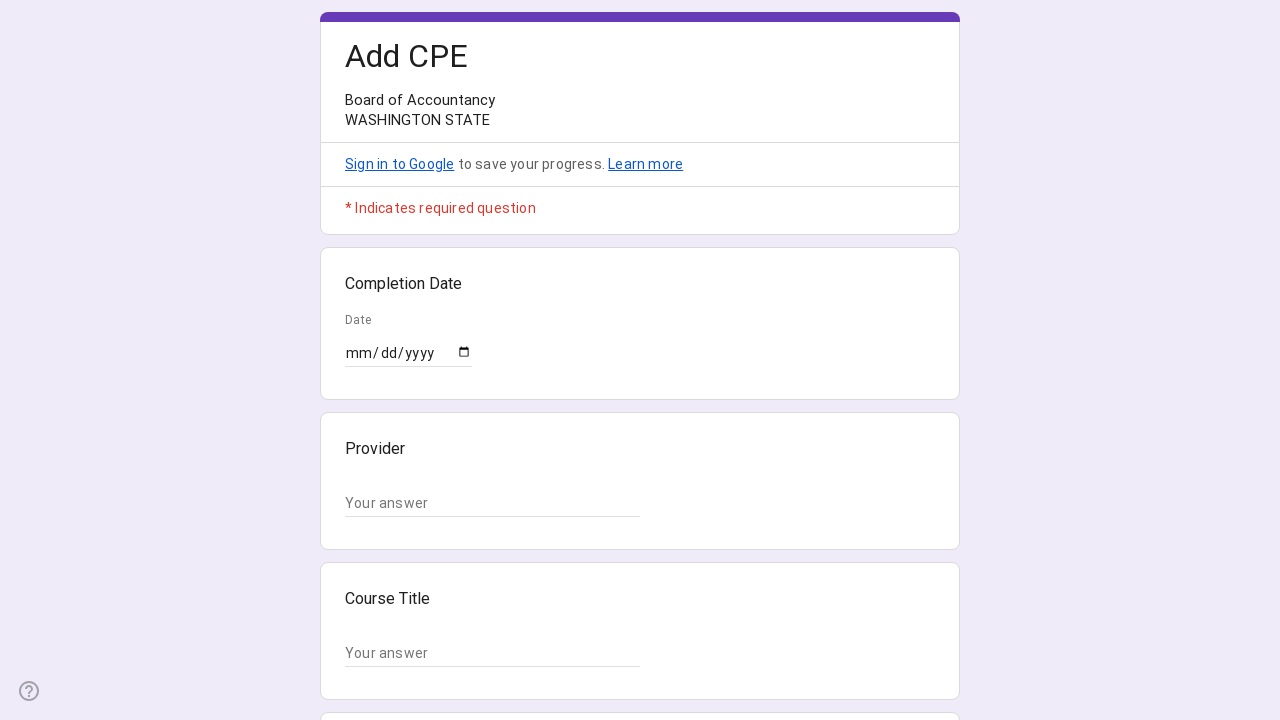

Form loaded and visible
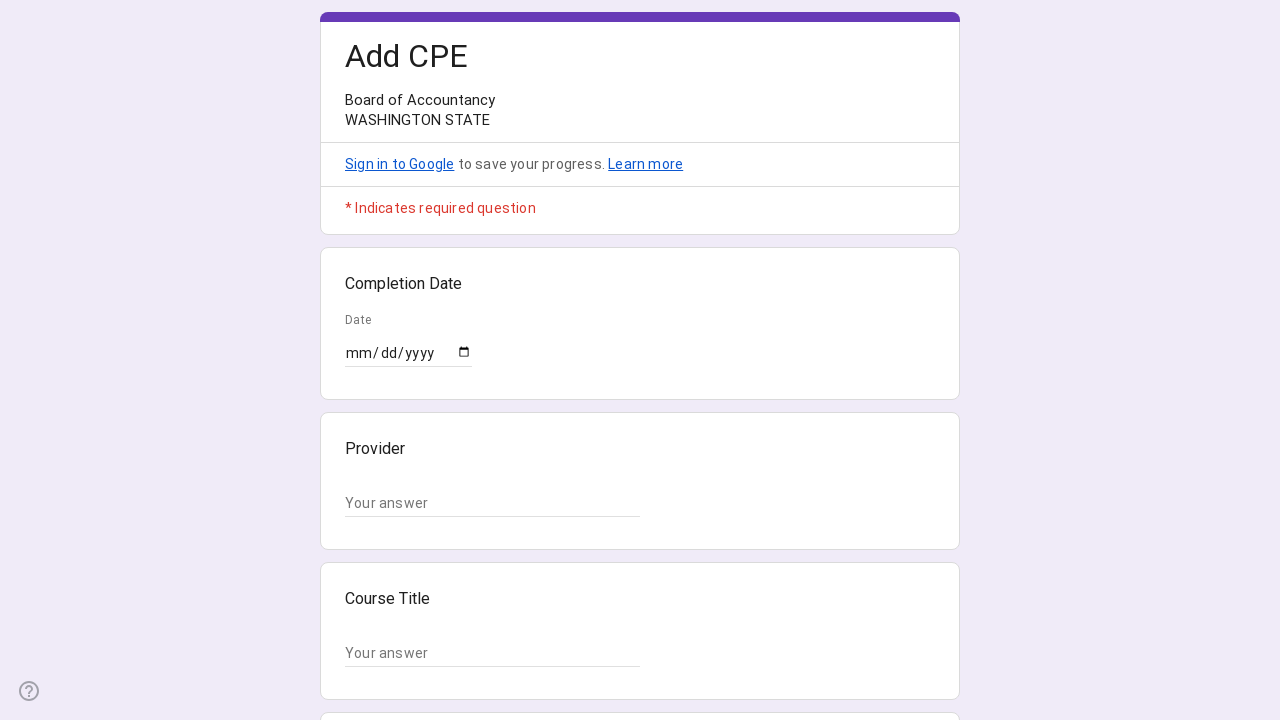

Filled provider name field with 'WSCPA' on //input[@type="text"][ancestor::div[contains(@data-params, "Provider")]] | (//in
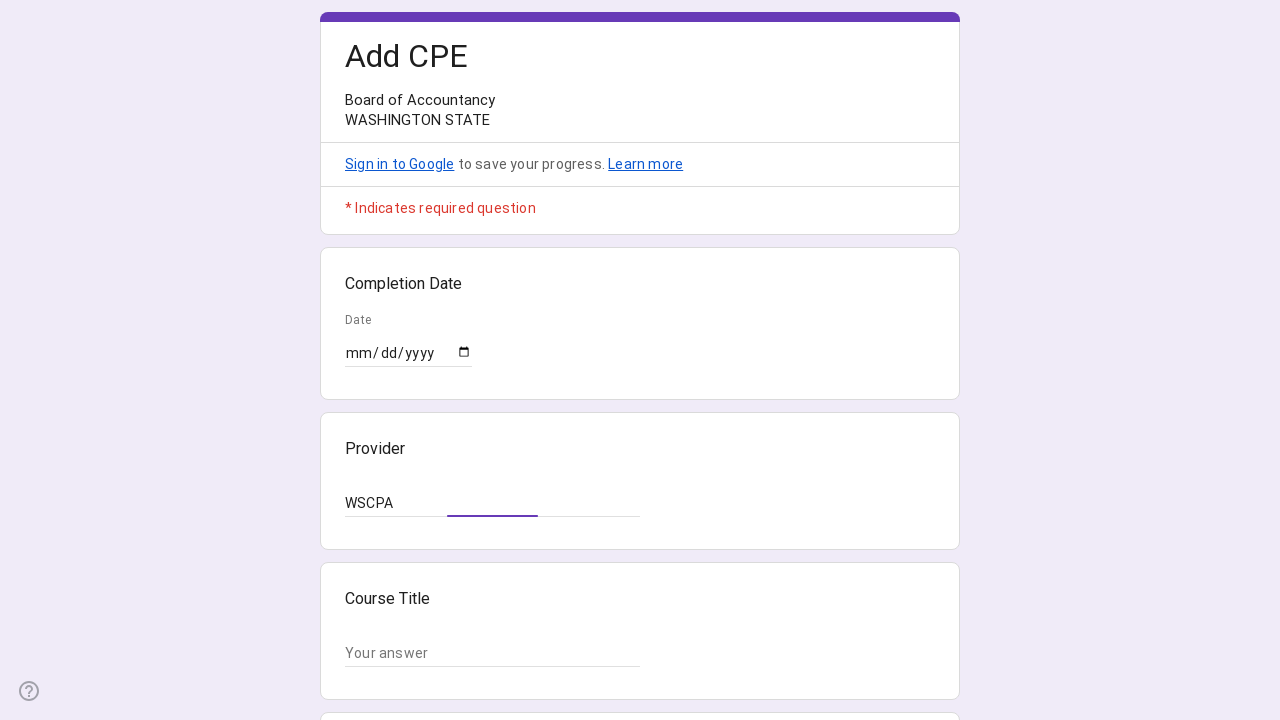

Filled course title field with 'Tax' on (//input[@type="text"])[2]
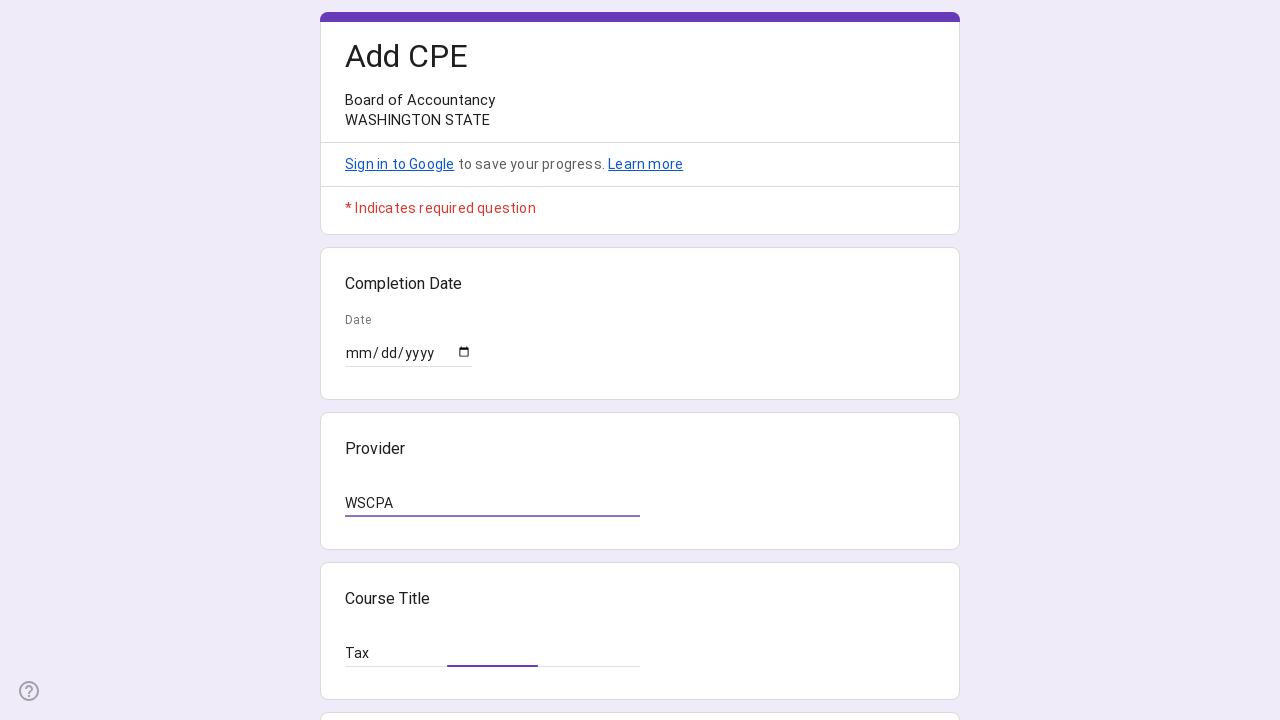

Filled number of hours field with '1' on (//input[@type="text"])[3]
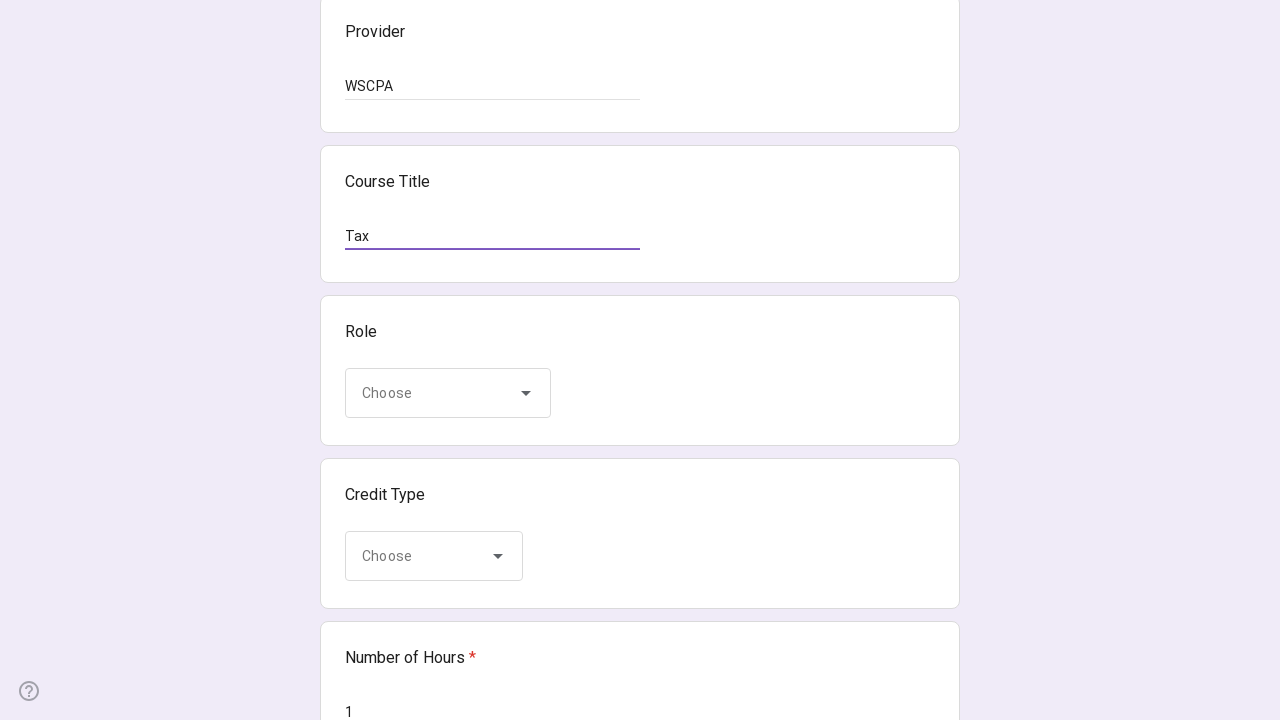

Filled comments field with 'No additional comments' on textarea
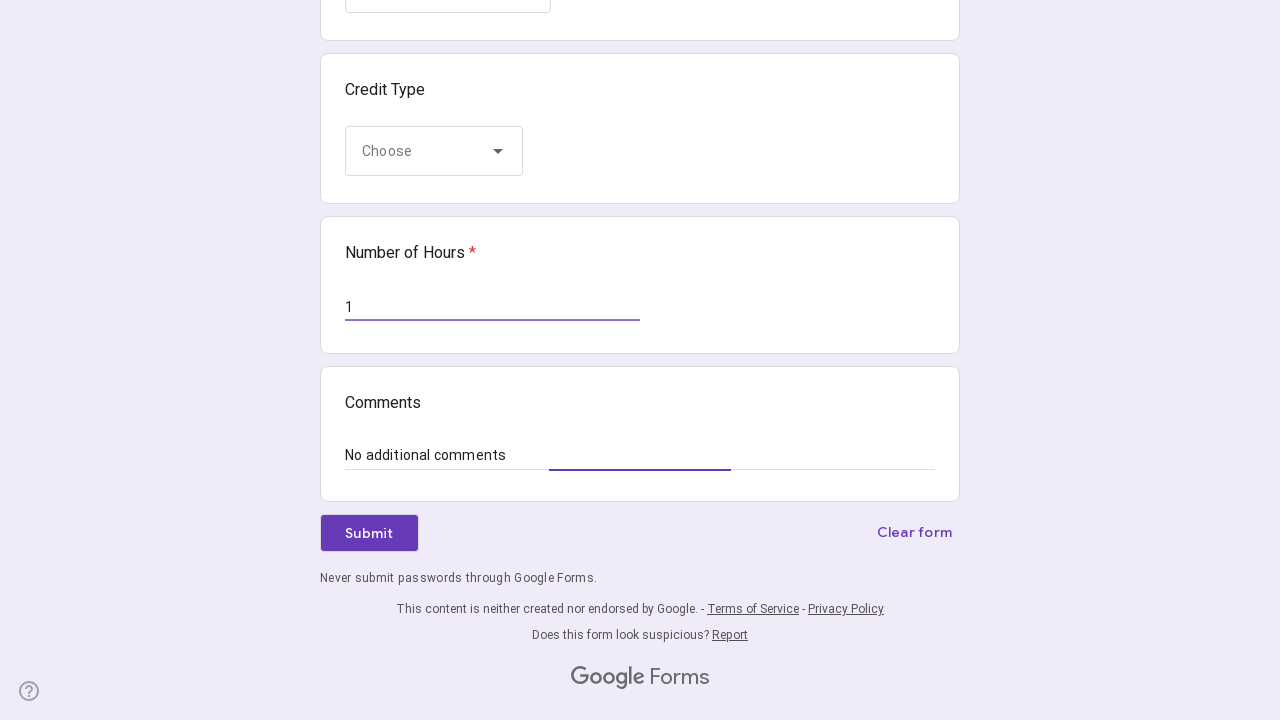

Clicked Submit button to submit the CPE form at (369, 533) on xpath=//span[contains(text(), "Submit")] | //div[@role="button"][contains(., "Su
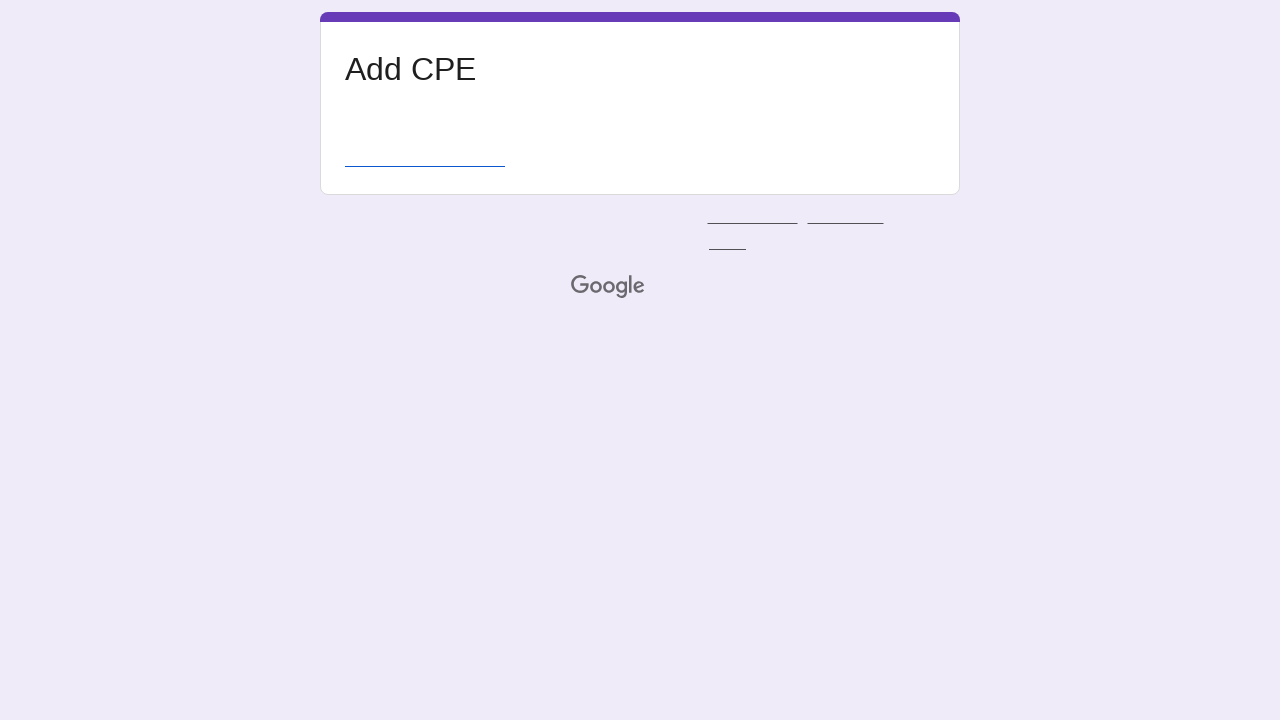

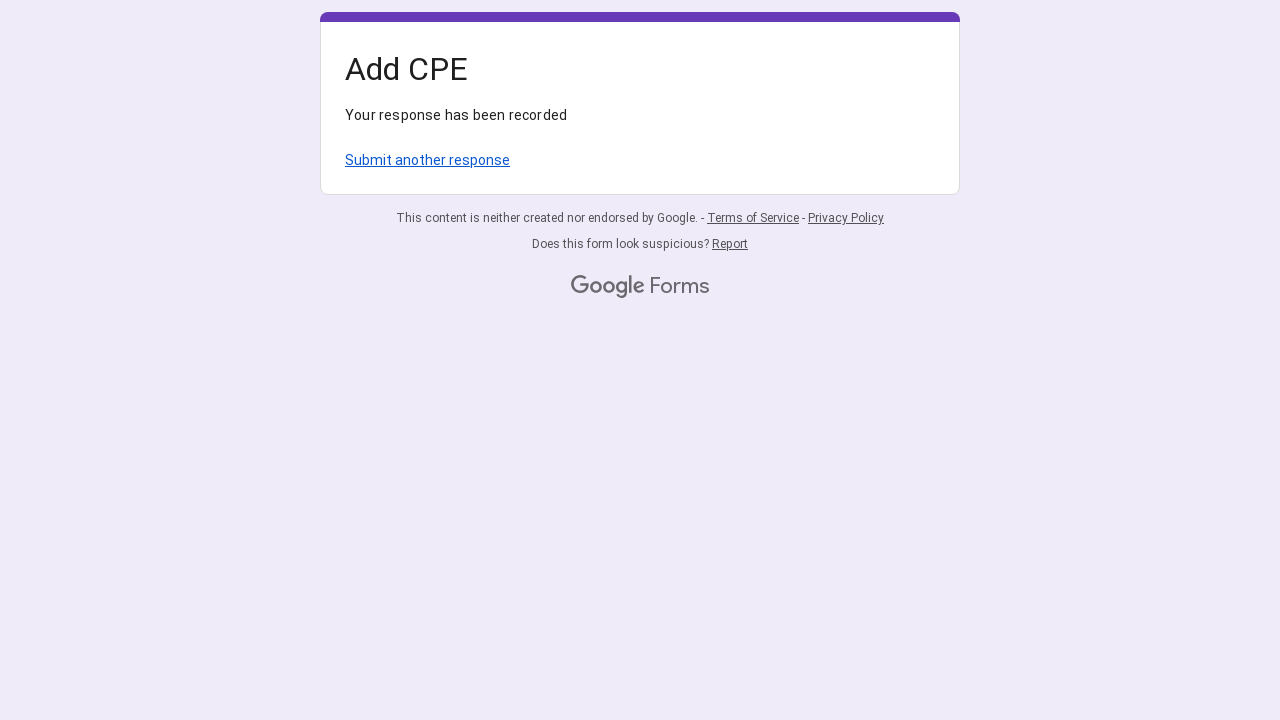